Tests the Web Tables functionality on demoqa.com by navigating to the Web Tables section, adding a new record with personal information (name, email, age, salary, department), and then deleting a record.

Starting URL: https://demoqa.com/elements

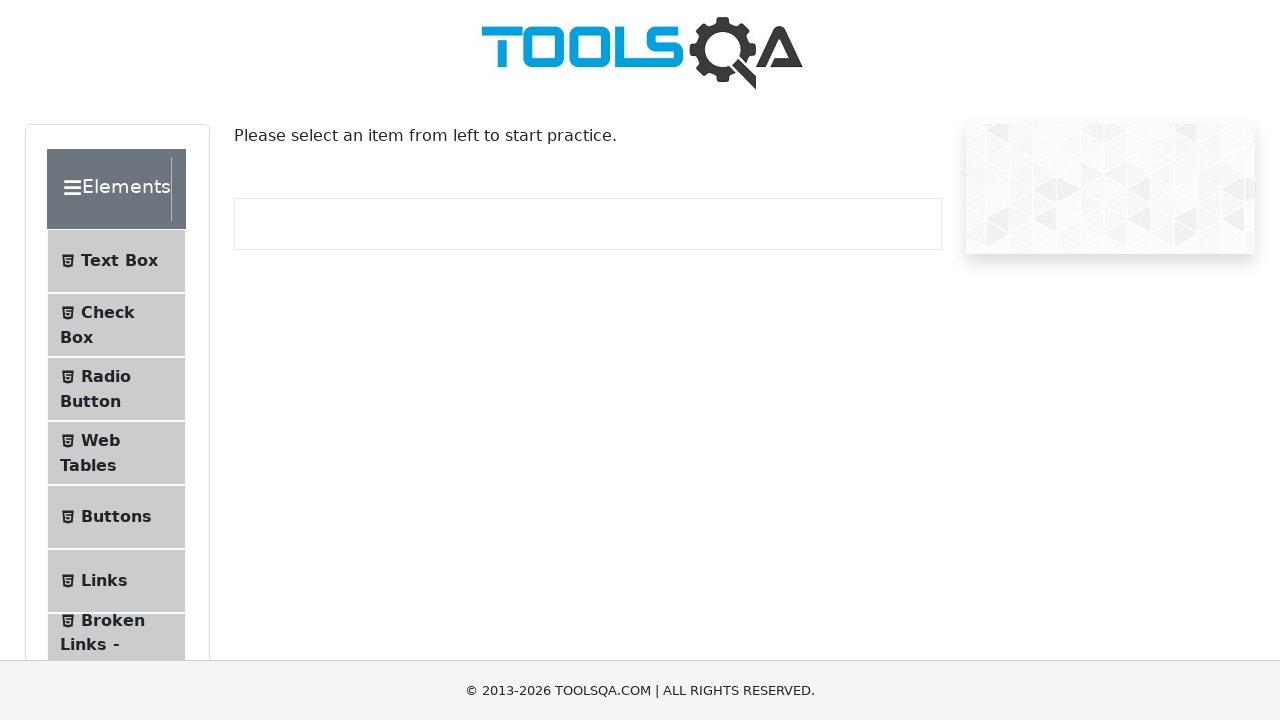

Clicked on Web Tables menu item at (116, 453) on #item-3
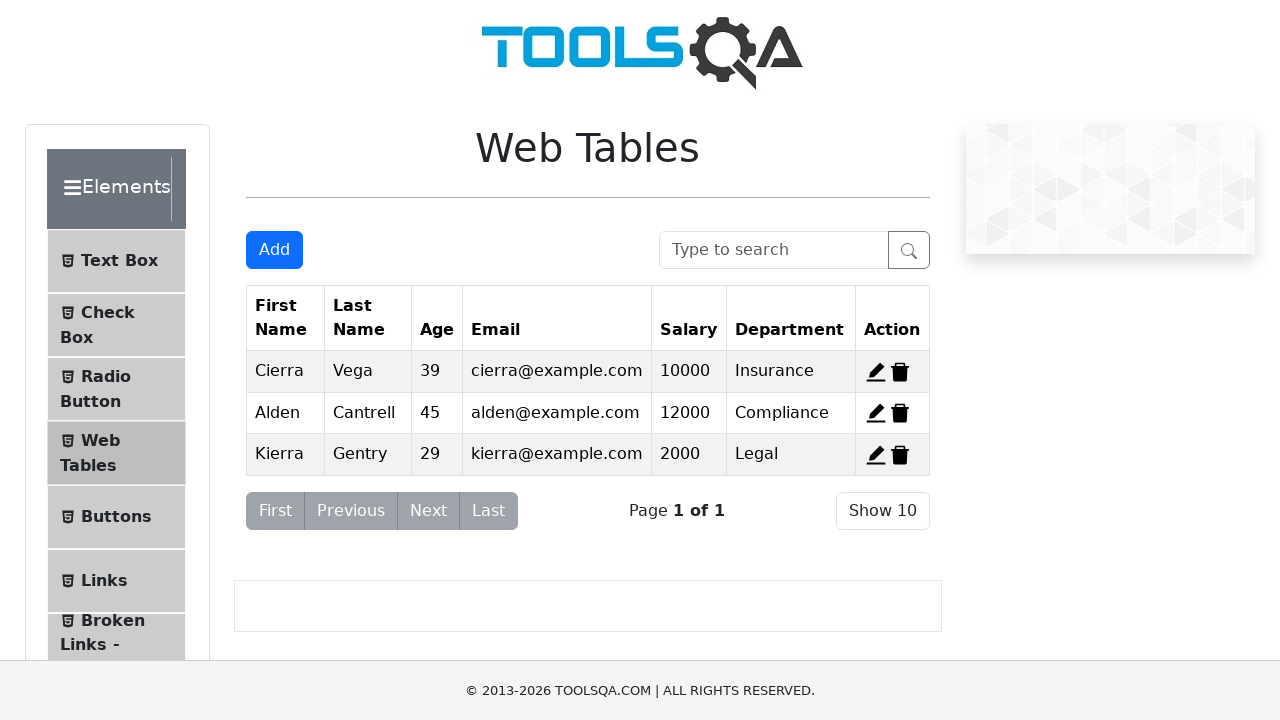

Clicked Add button to open registration form at (274, 250) on #addNewRecordButton
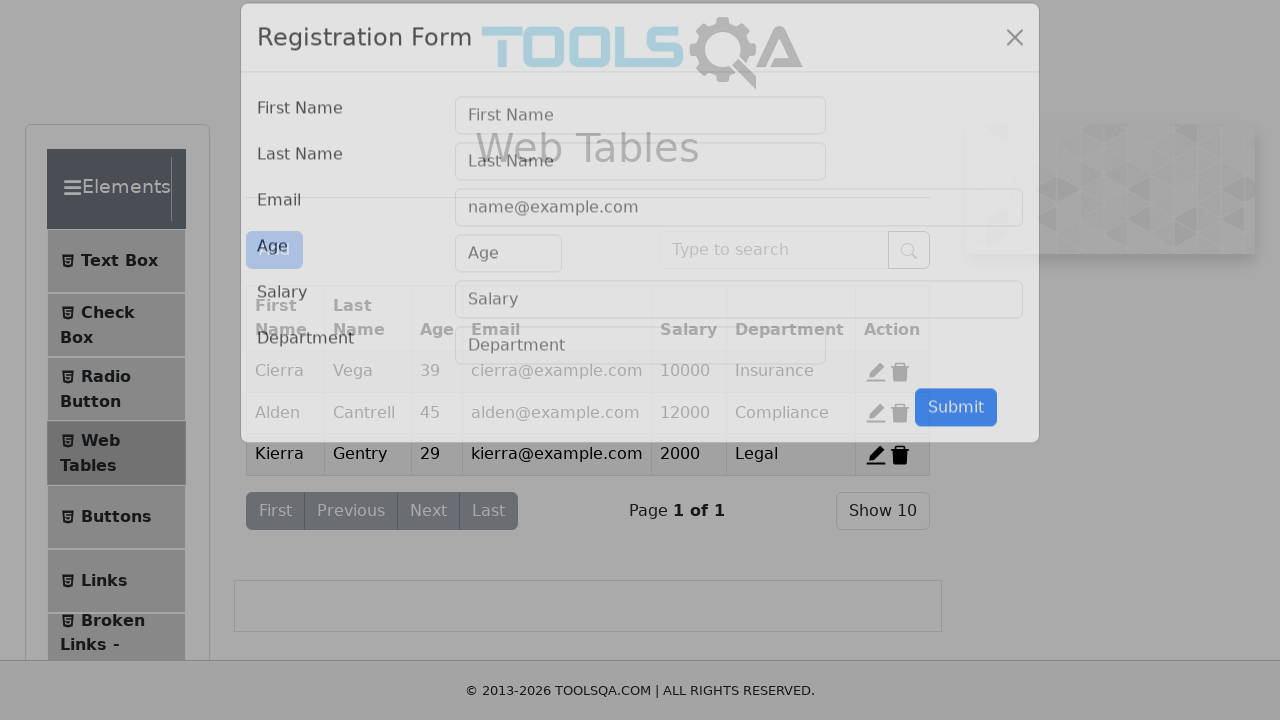

Clicked on First Name input field at (640, 141) on input[placeholder='First Name']
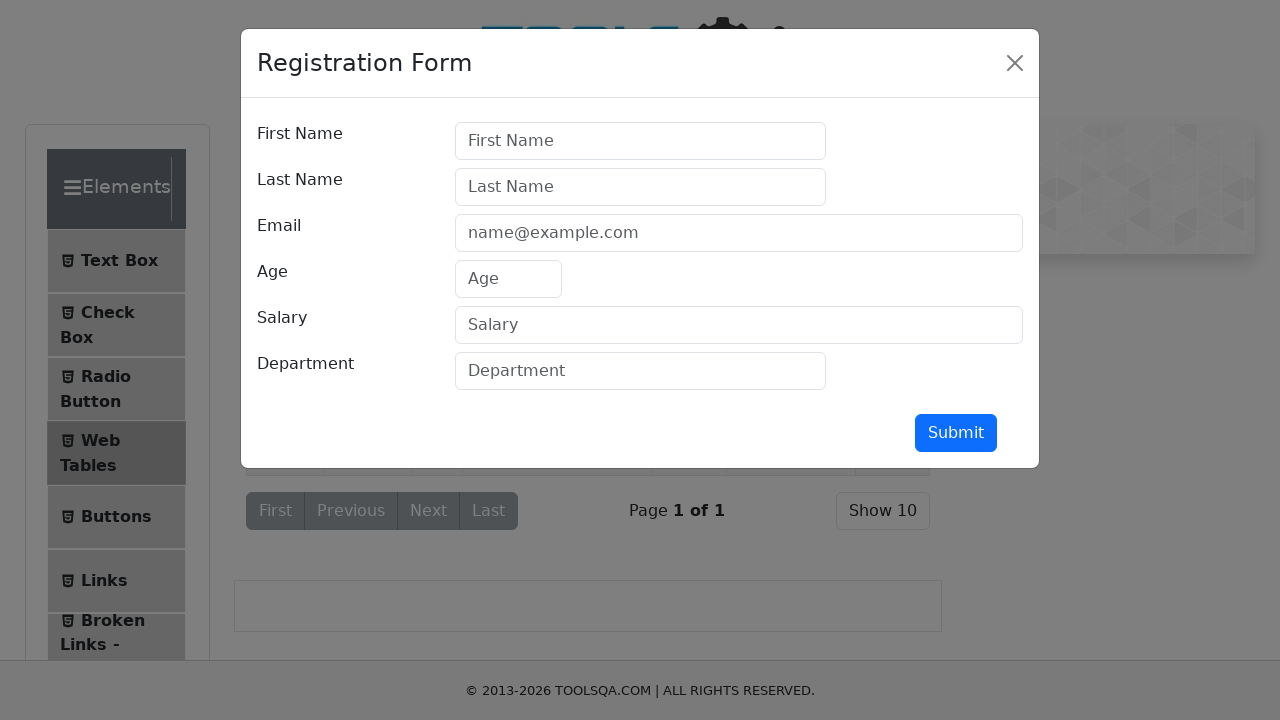

Filled First Name with 'Ana' on input[placeholder='First Name']
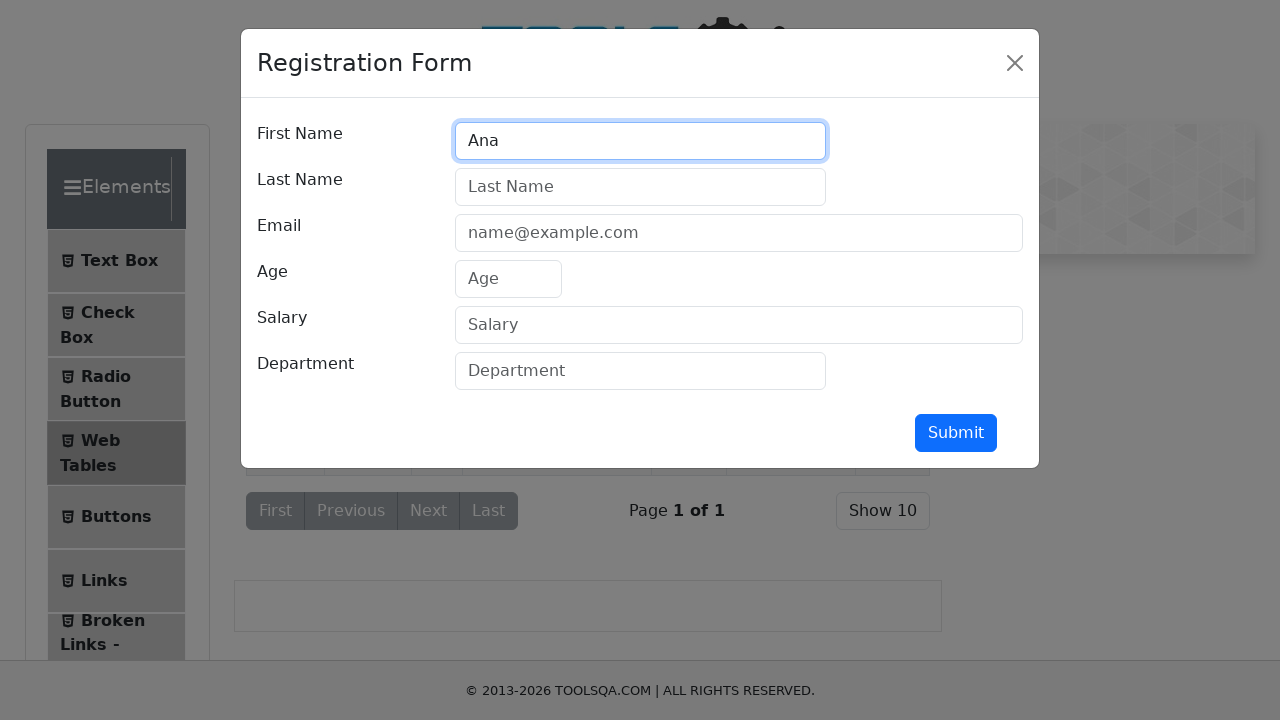

Clicked on Last Name input field at (640, 187) on input[placeholder='Last Name']
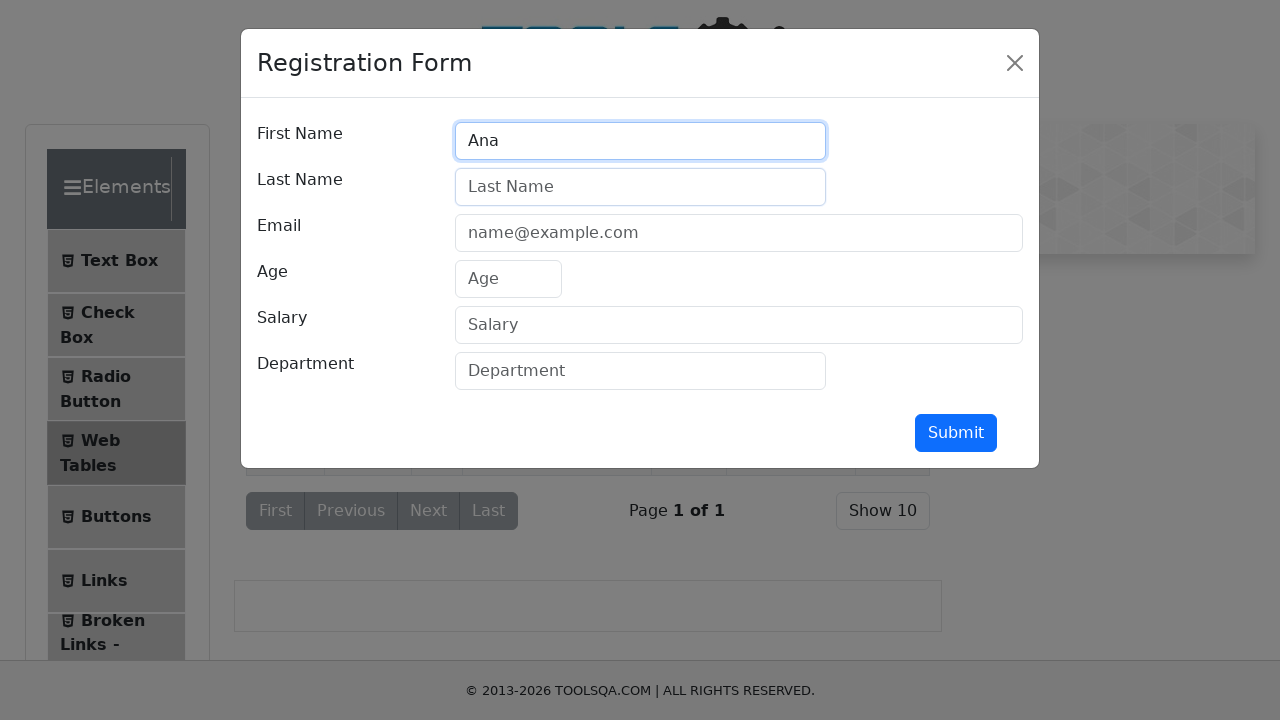

Filled Last Name with 'Maria' on input[placeholder='Last Name']
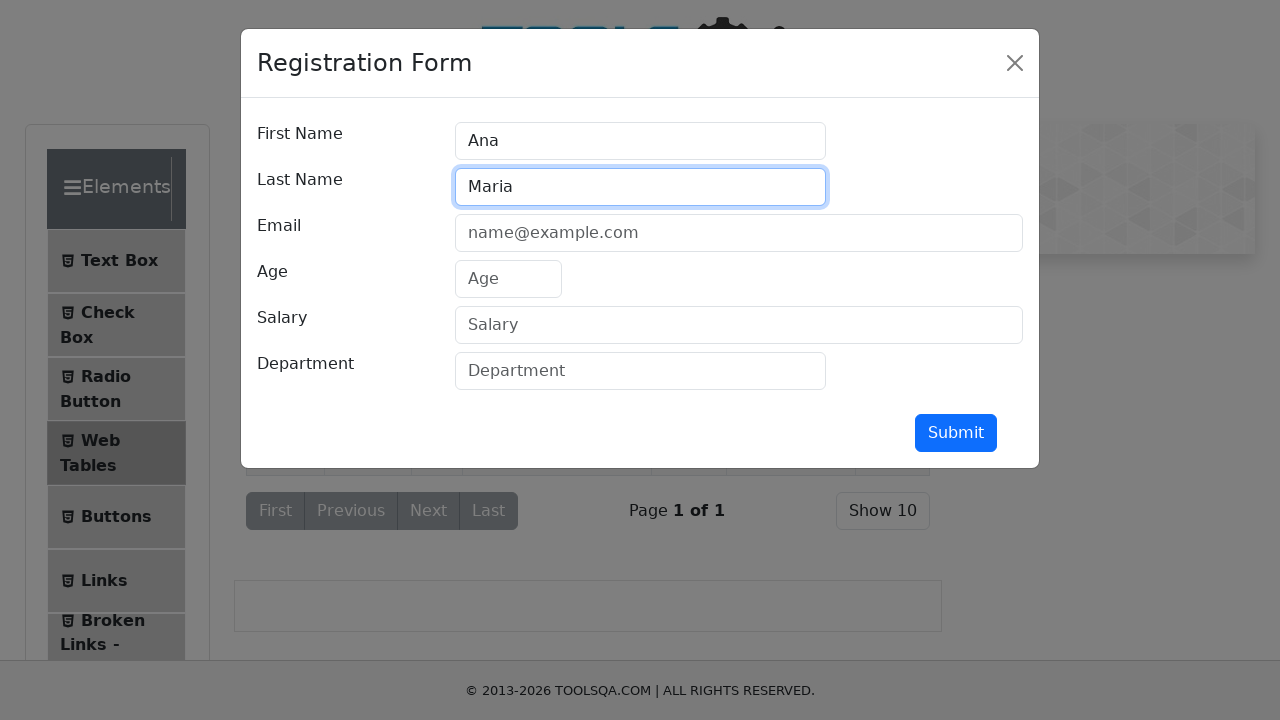

Clicked on Email input field at (739, 233) on input[placeholder='name@example.com']
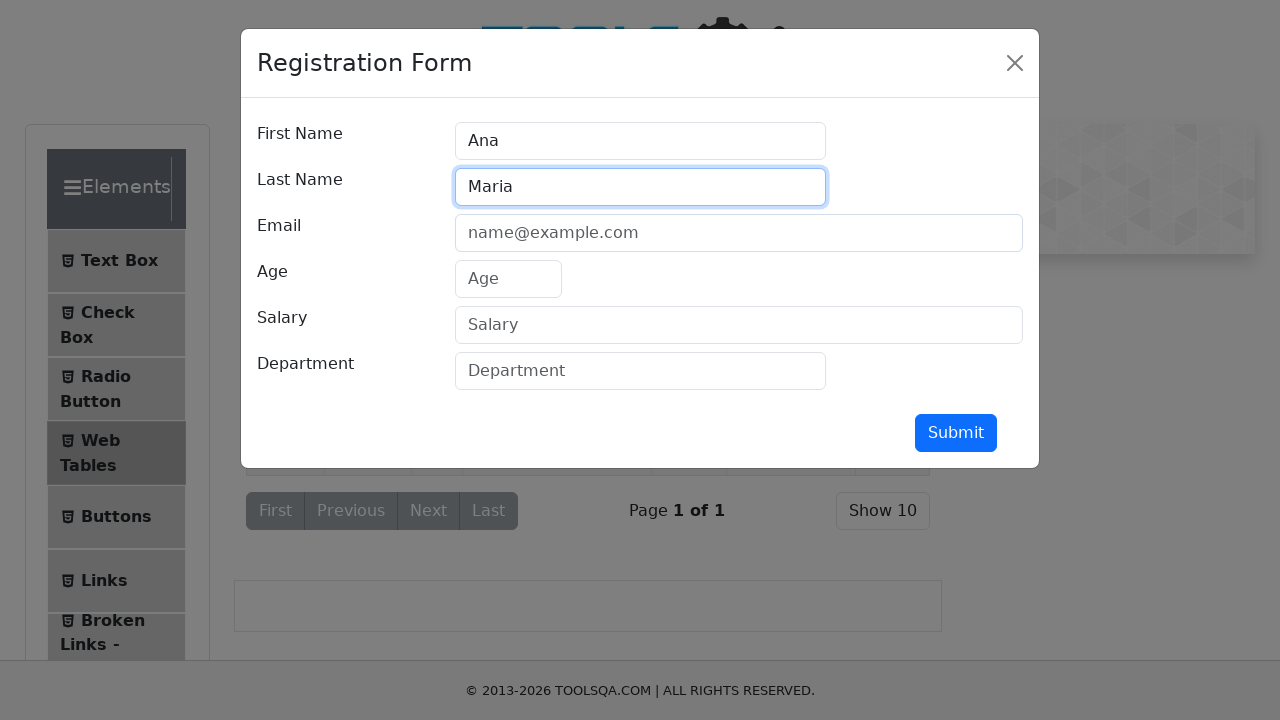

Filled Email with 'ana@mail.com' on input[placeholder='name@example.com']
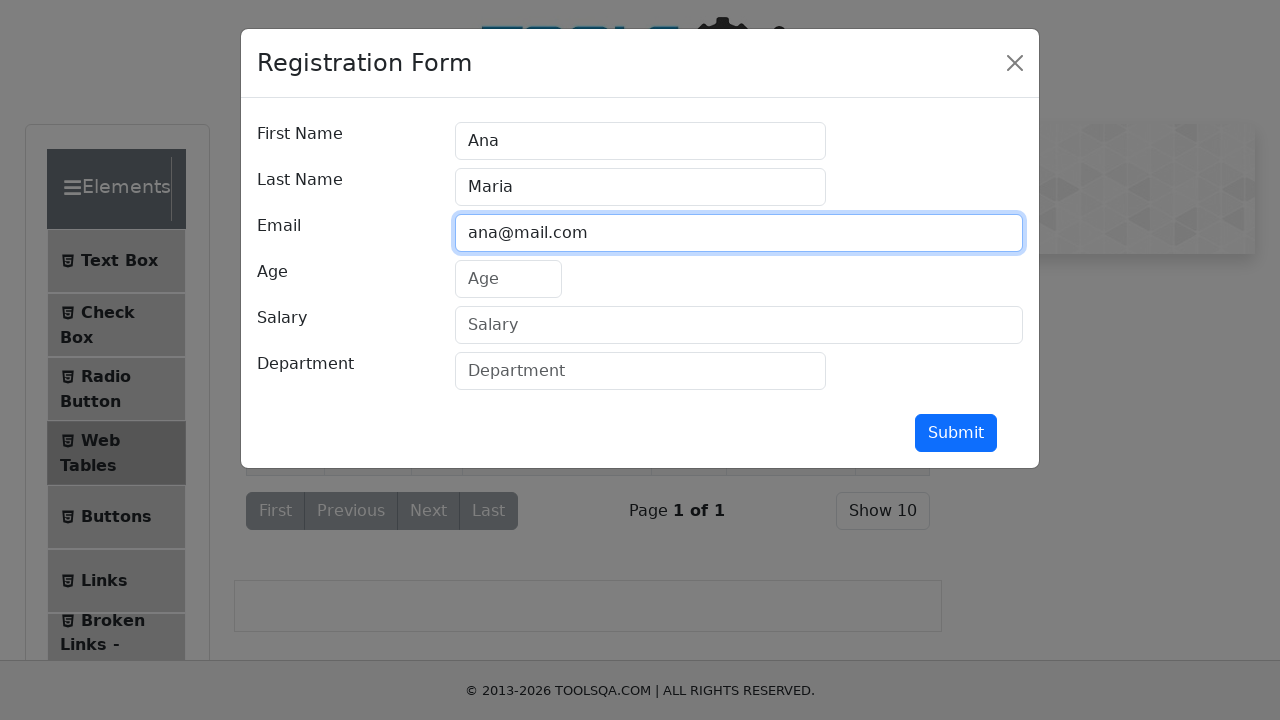

Clicked on Age input field at (508, 279) on input[placeholder='Age']
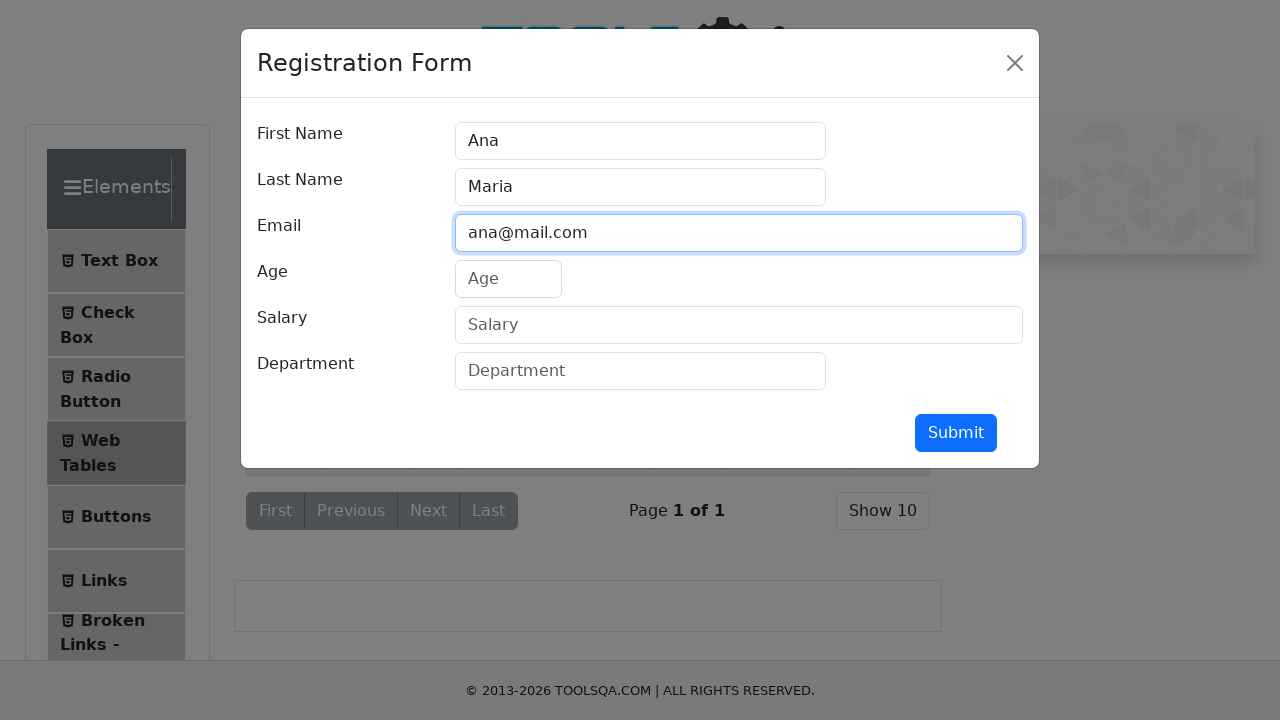

Filled Age with '22' on input[placeholder='Age']
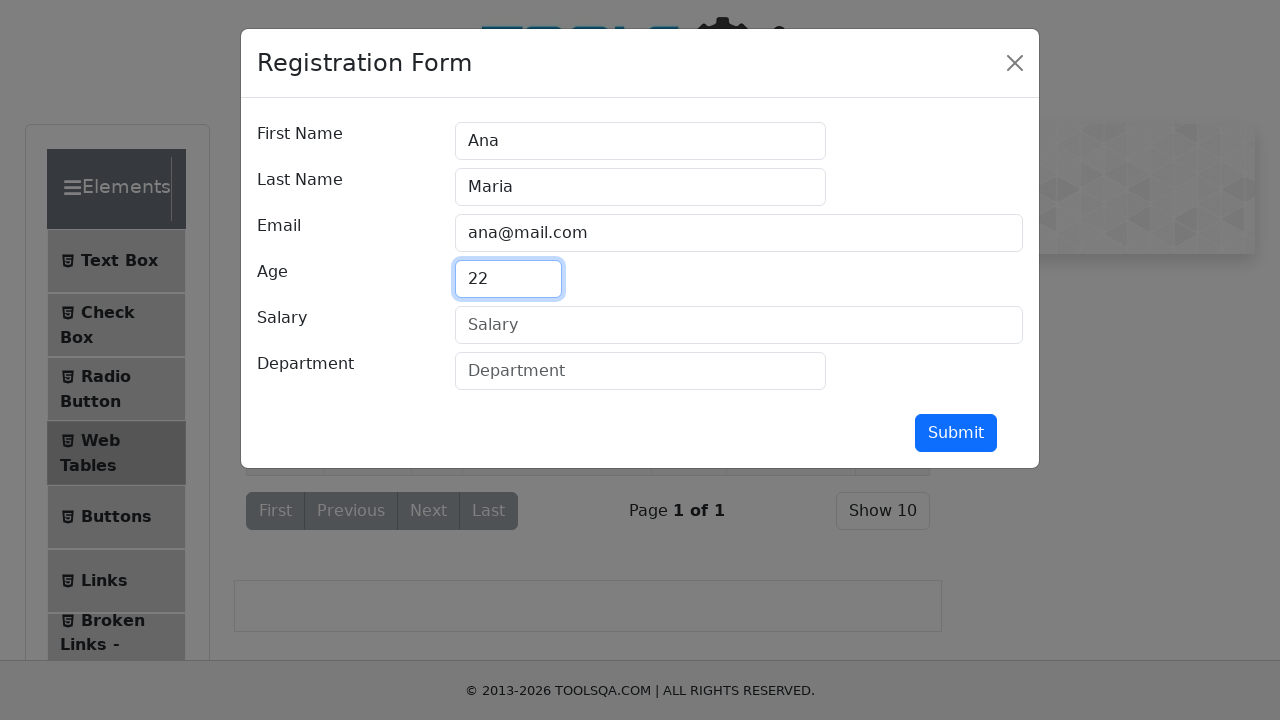

Clicked on Salary input field at (739, 325) on input[placeholder='Salary']
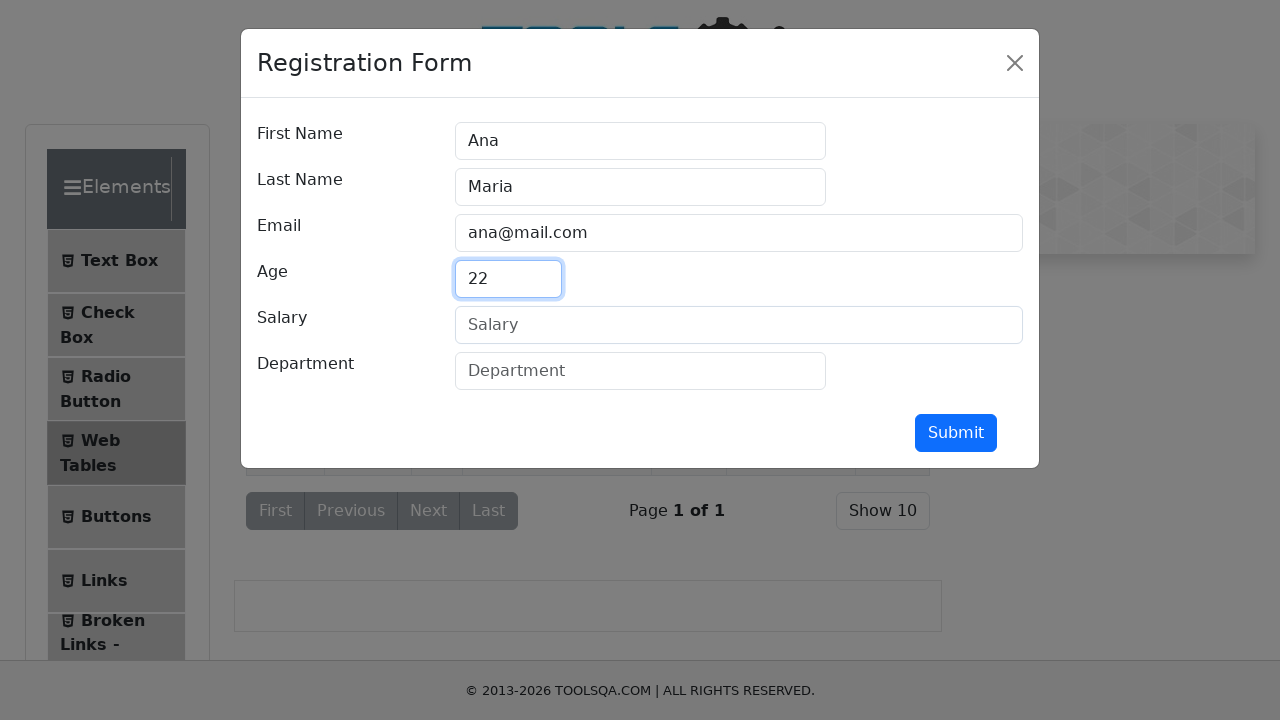

Filled Salary with '3000' on input[placeholder='Salary']
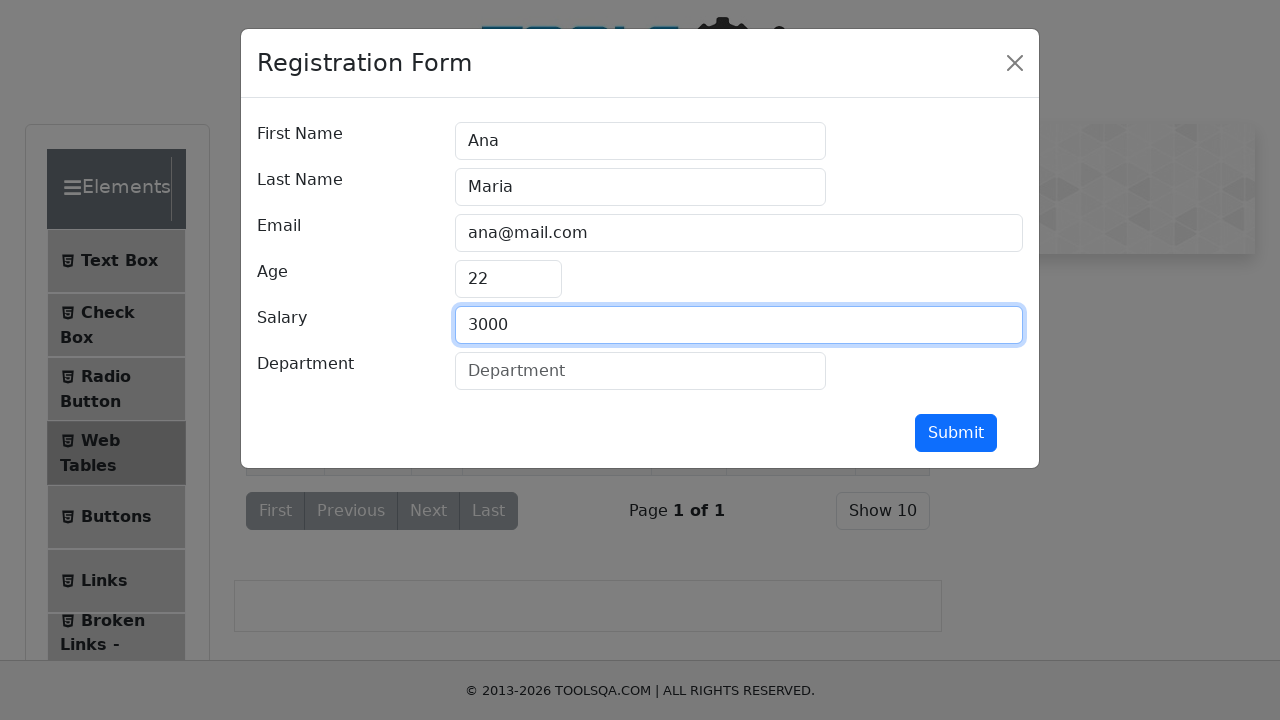

Clicked on Department input field at (640, 371) on input#department
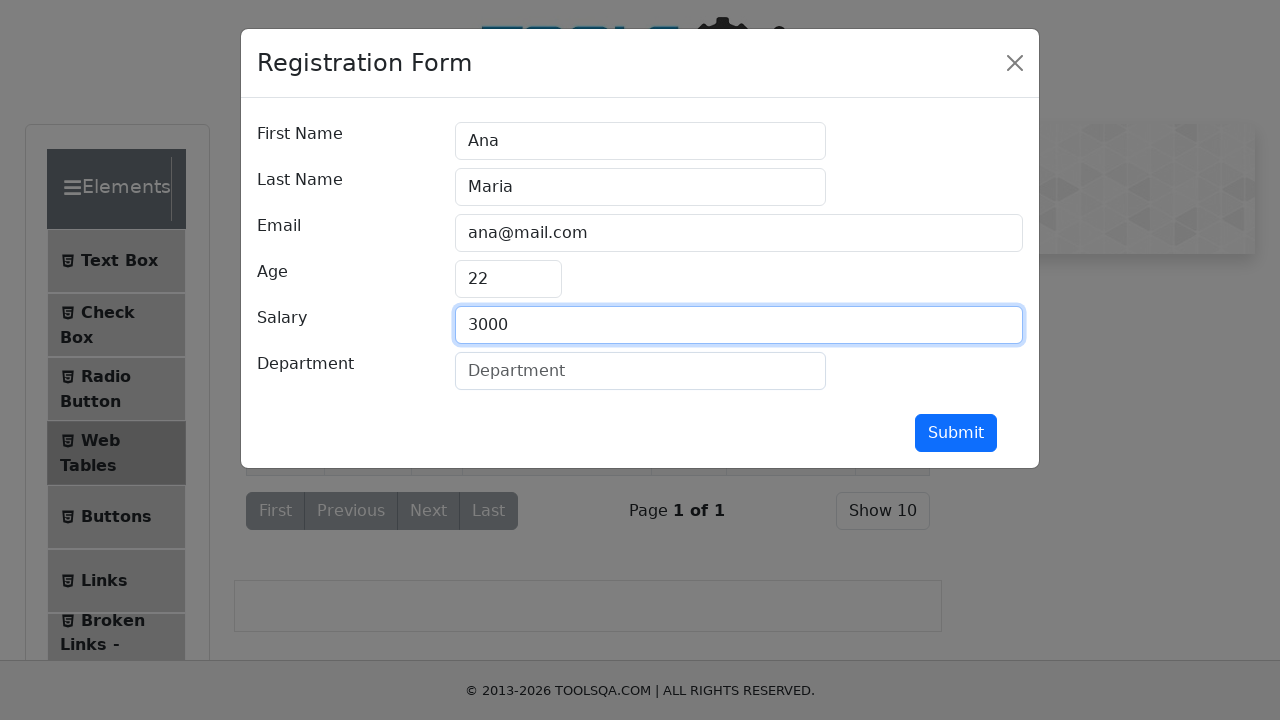

Filled Department with 'administrator' on input#department
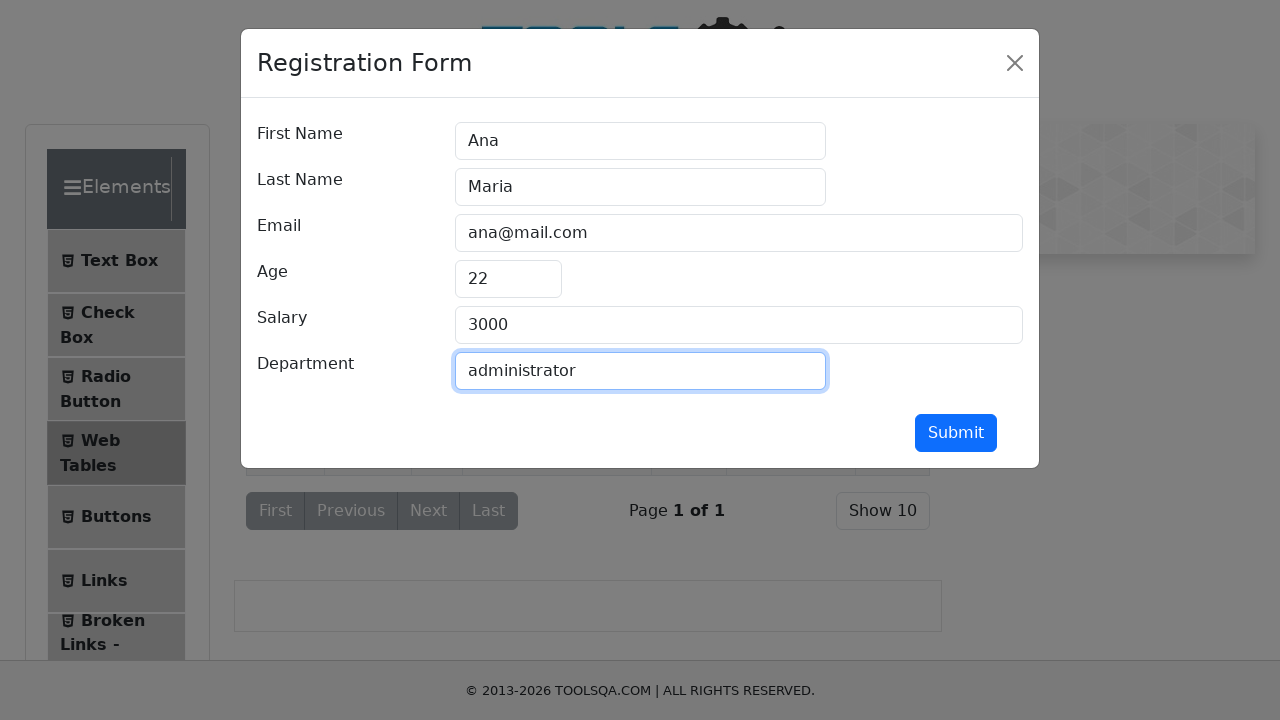

Clicked Submit button to register new record at (956, 433) on button#submit
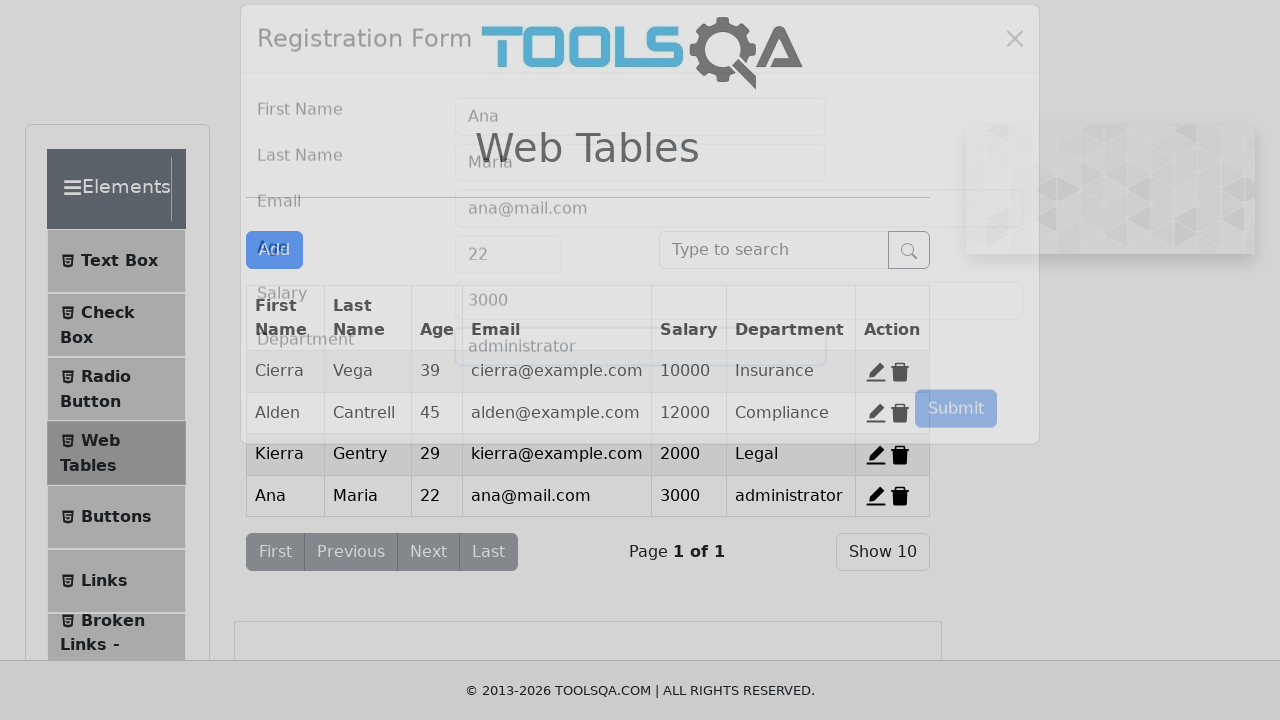

Waited for new record to appear in table
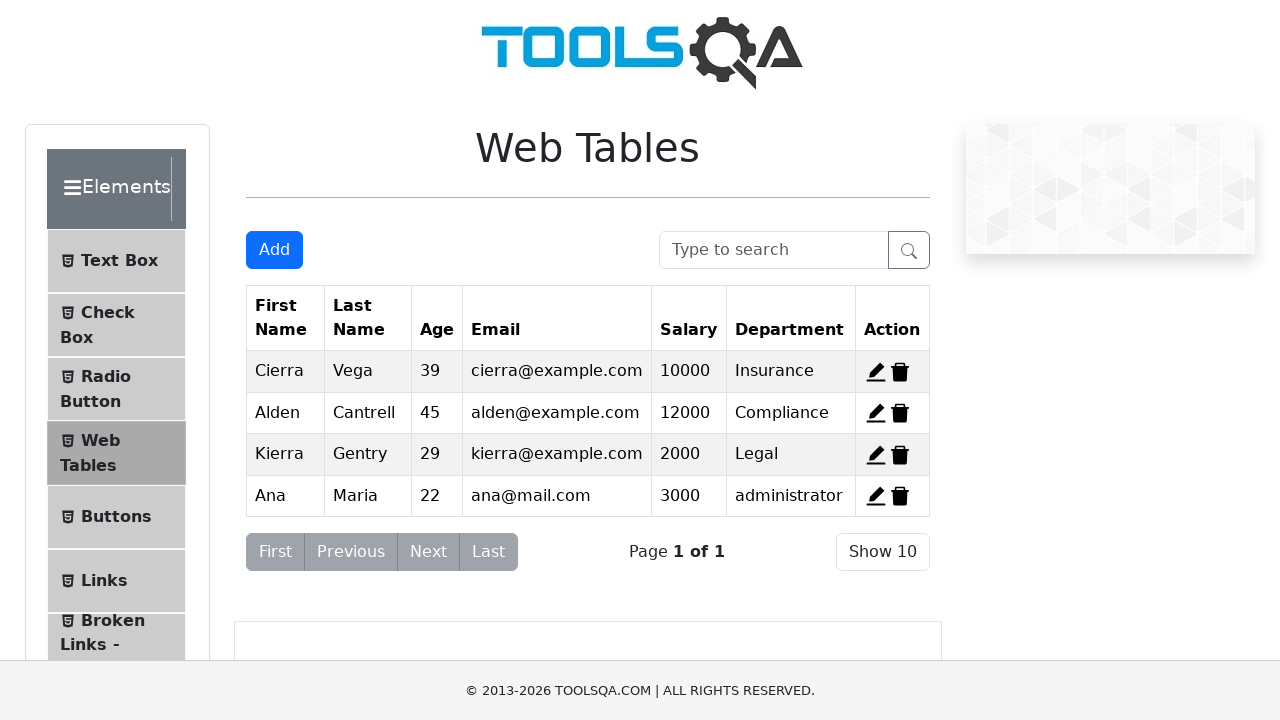

Clicked delete button to remove the record at (900, 496) on span#delete-record-4
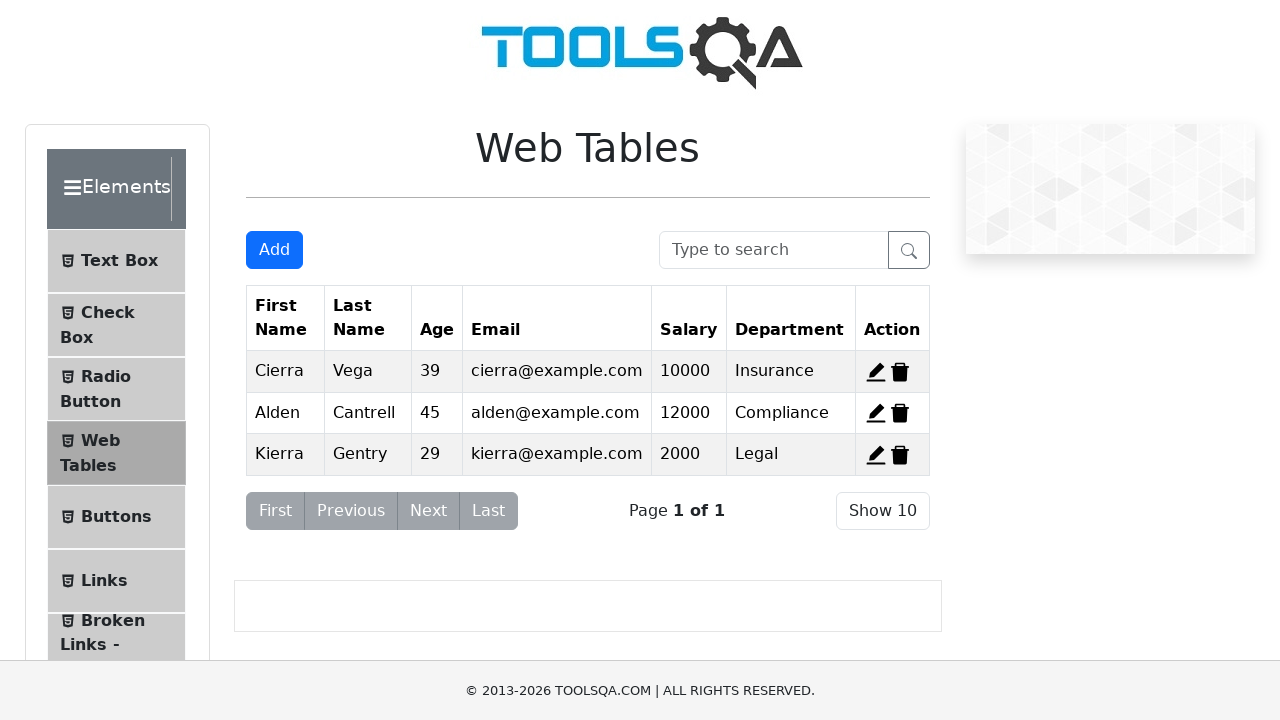

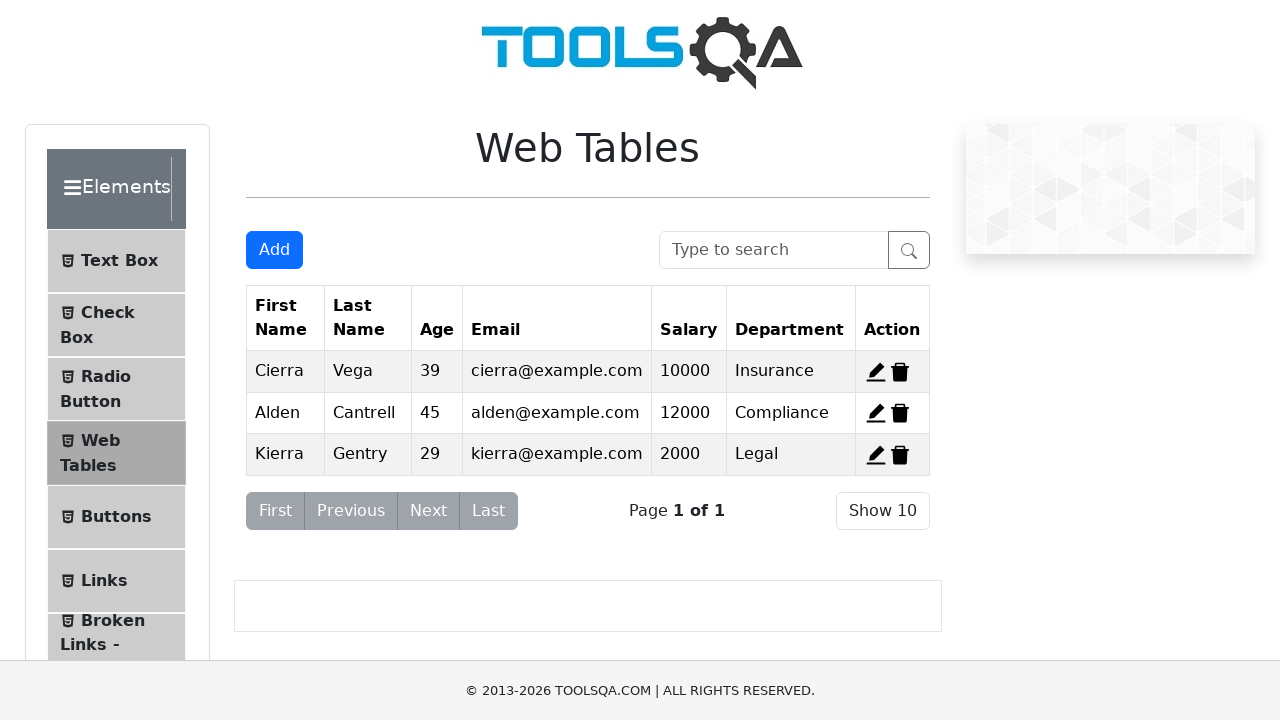